Clicks the "Профориентация" (Career Guidance) filter button to filter free events by career orientation category.

Starting URL: https://skillfactory.ru/free-events

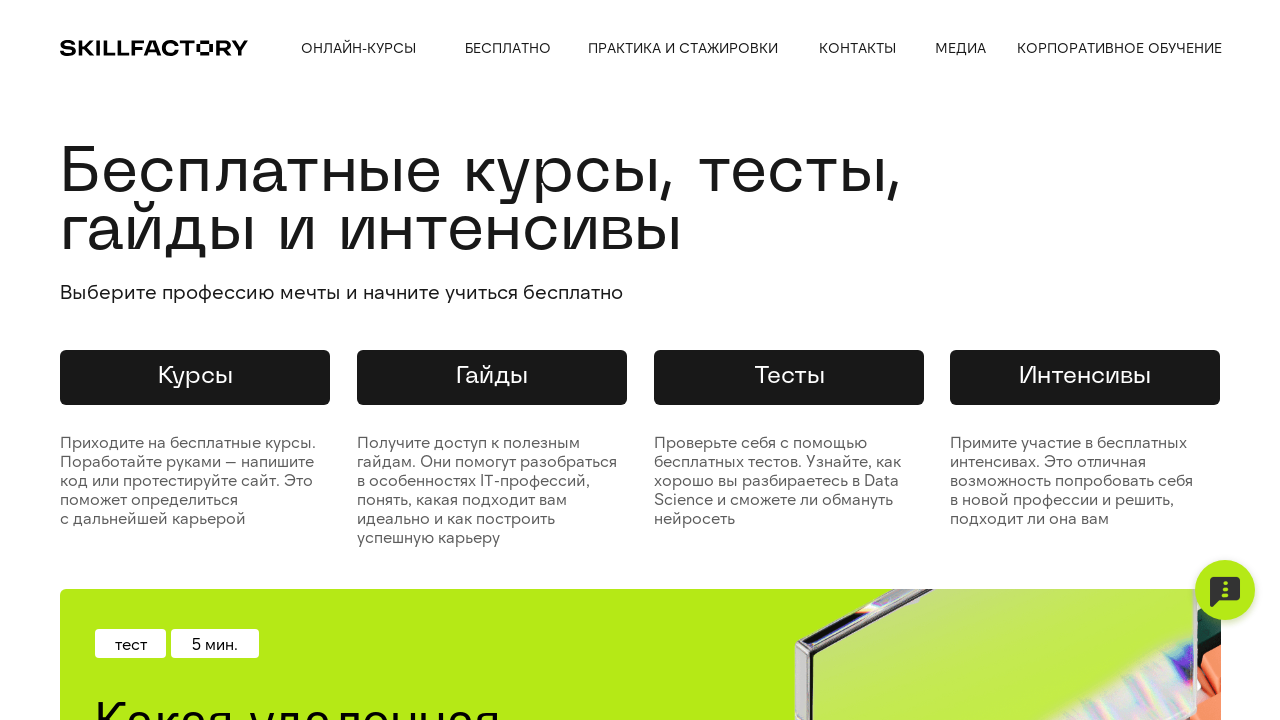

Clicked the 'Профориентация' (Career Guidance) filter button at (134, 361) on xpath=//div[text()='Профориентация']
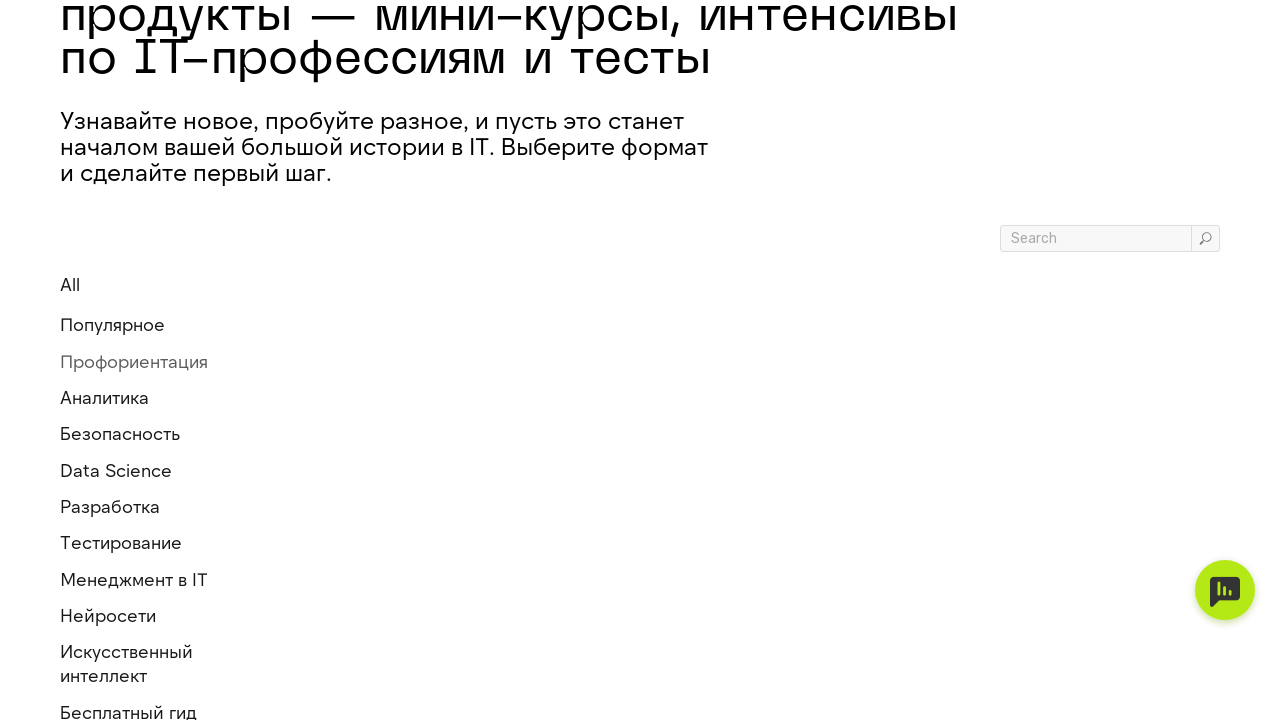

Waited for page to load with Career Guidance filter applied
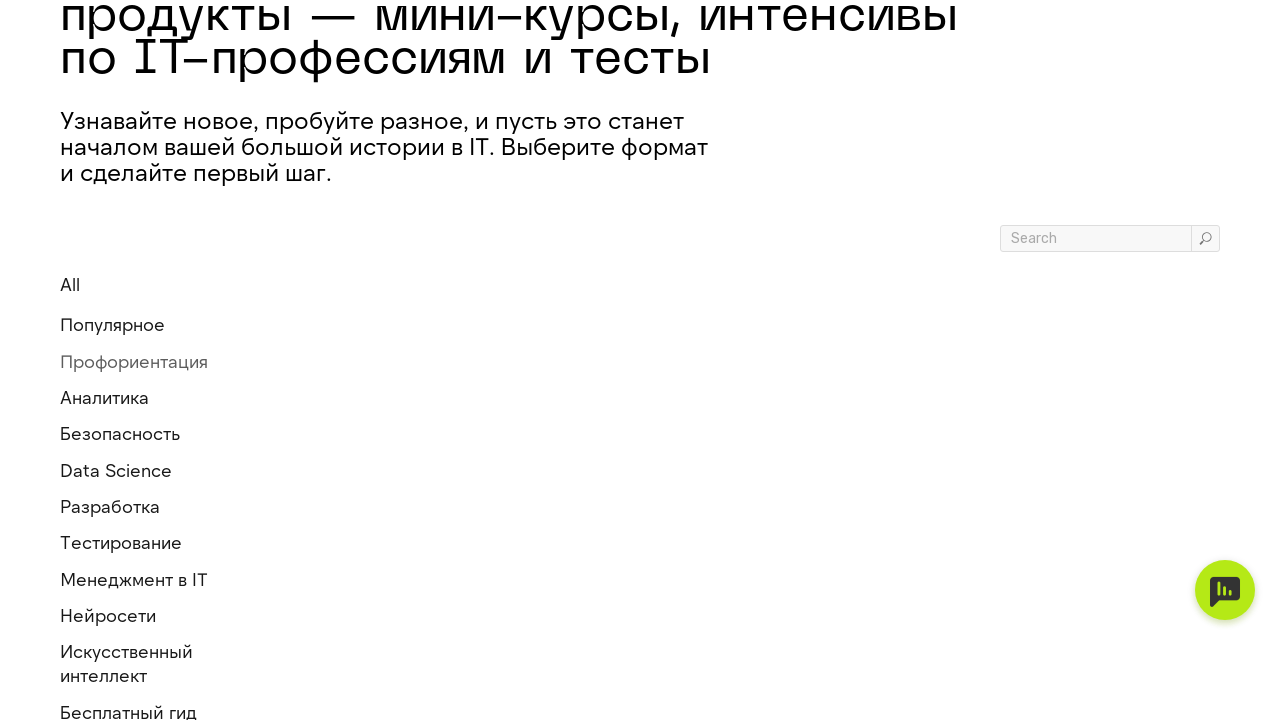

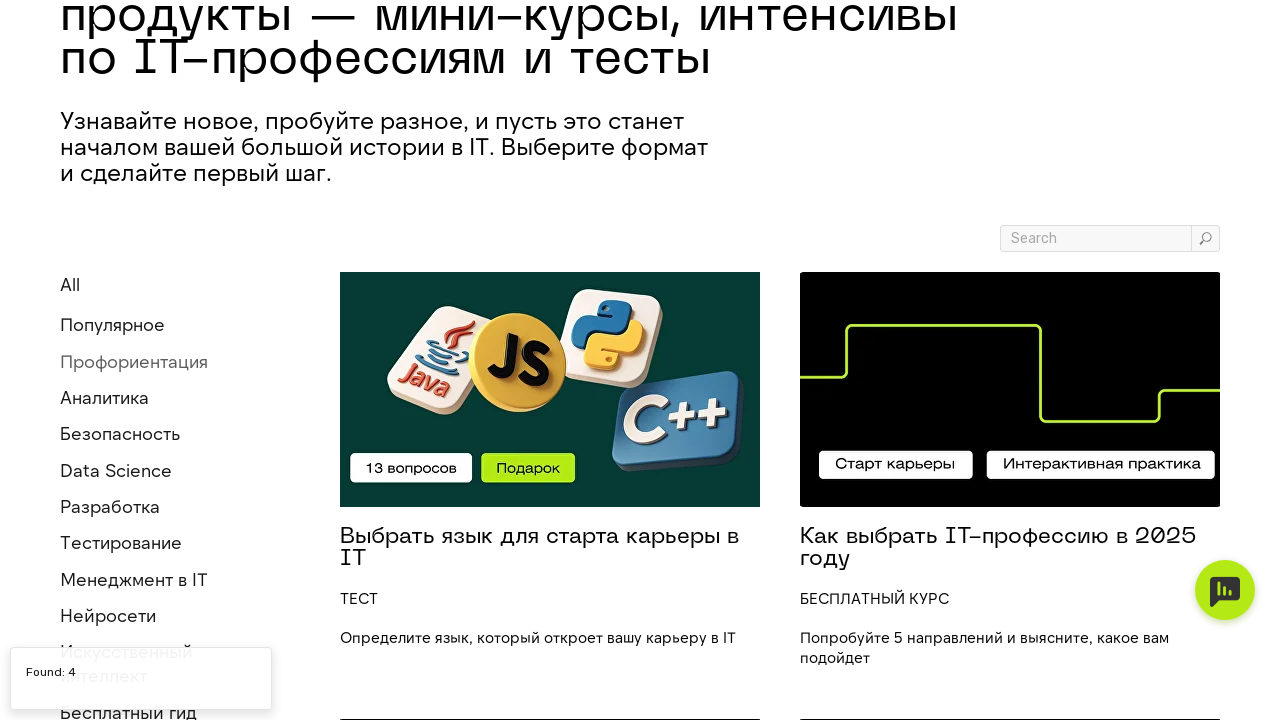